Tests navigation to a product page by clicking on category and verifying add to cart button is displayed

Starting URL: https://www.demoblaze.com

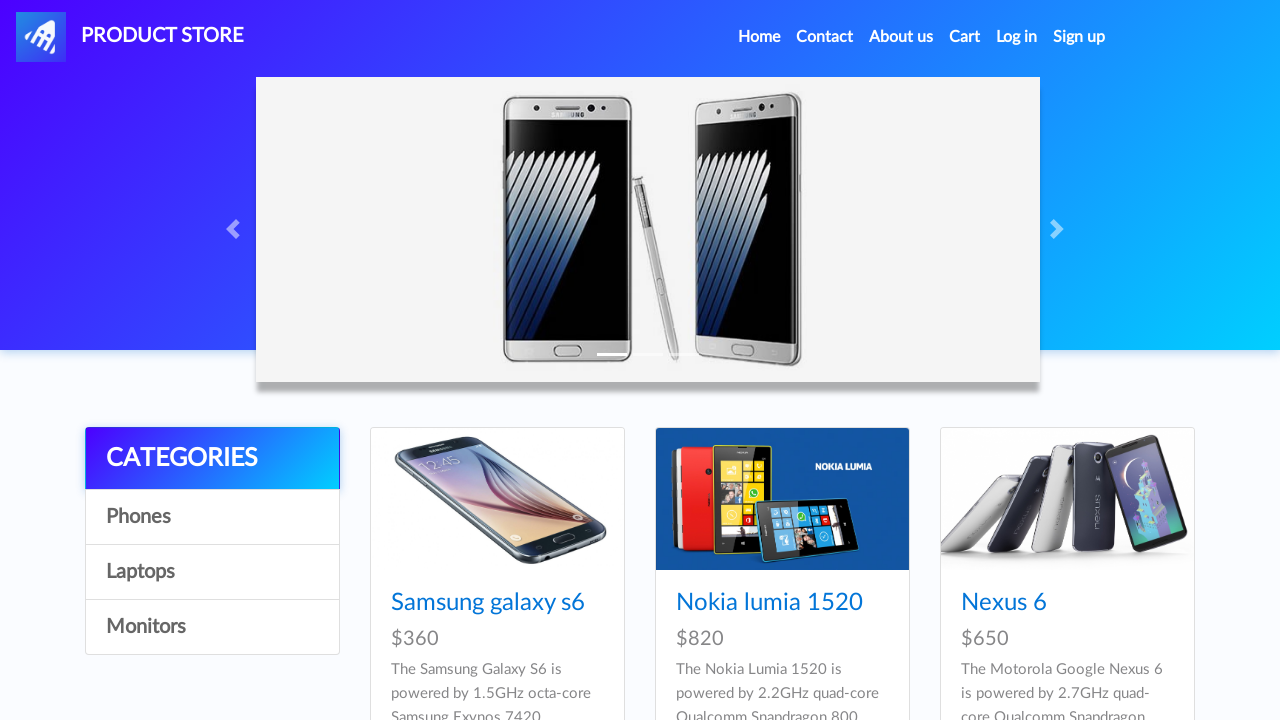

Clicked on Monitors category (4th item in list group) at (212, 627) on div.list-group a:nth-child(4)
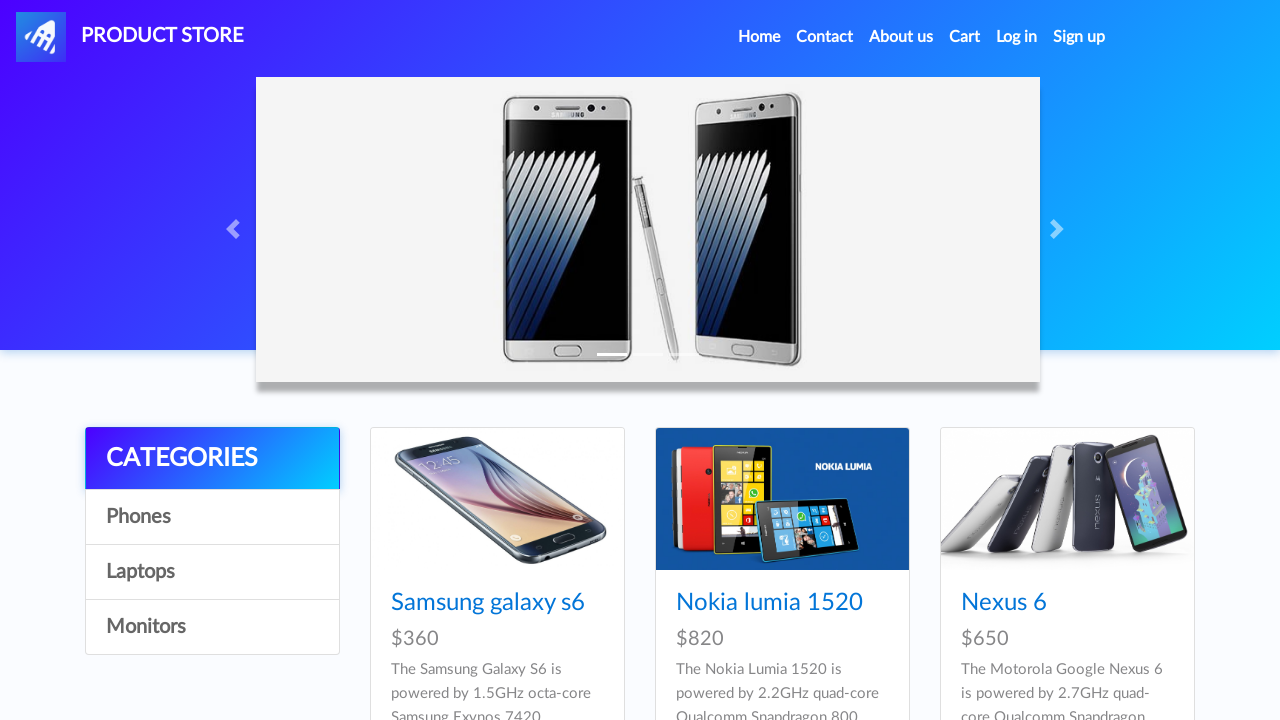

Waited for product with id 10 to load
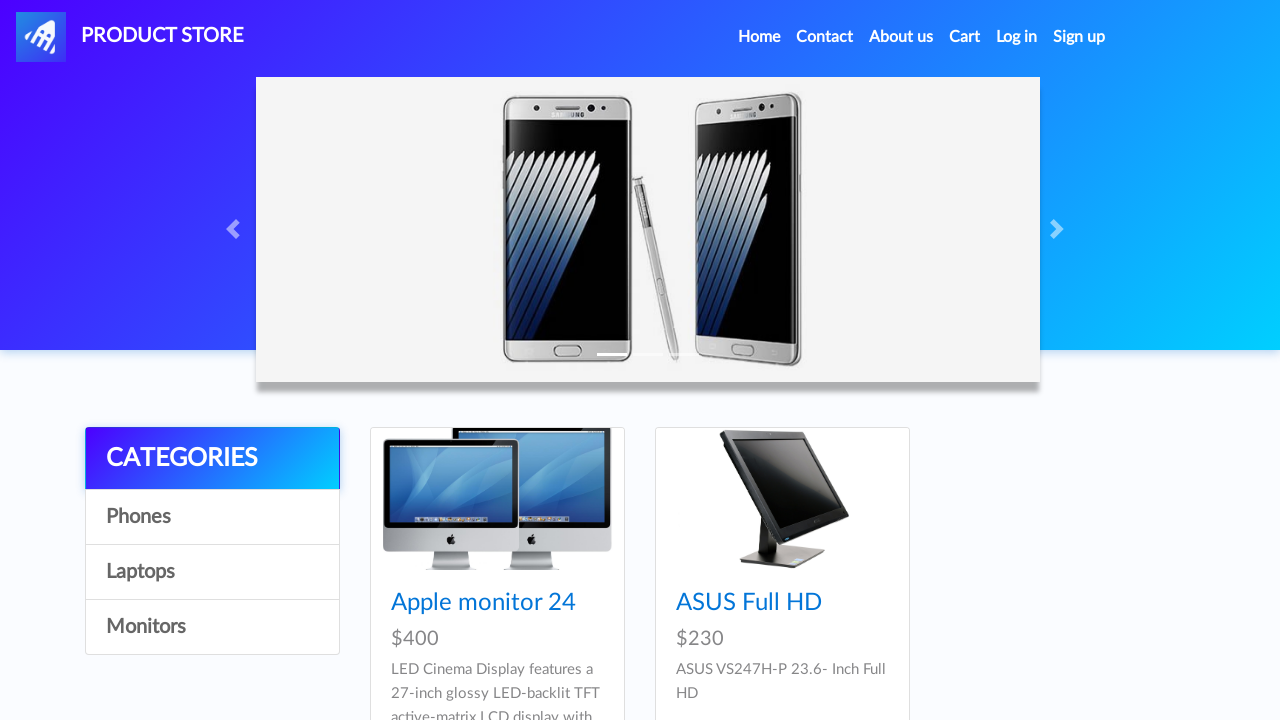

Clicked on product with id 10 at (484, 603) on div.card-block h4 a[href='prod.html?idp_=10']
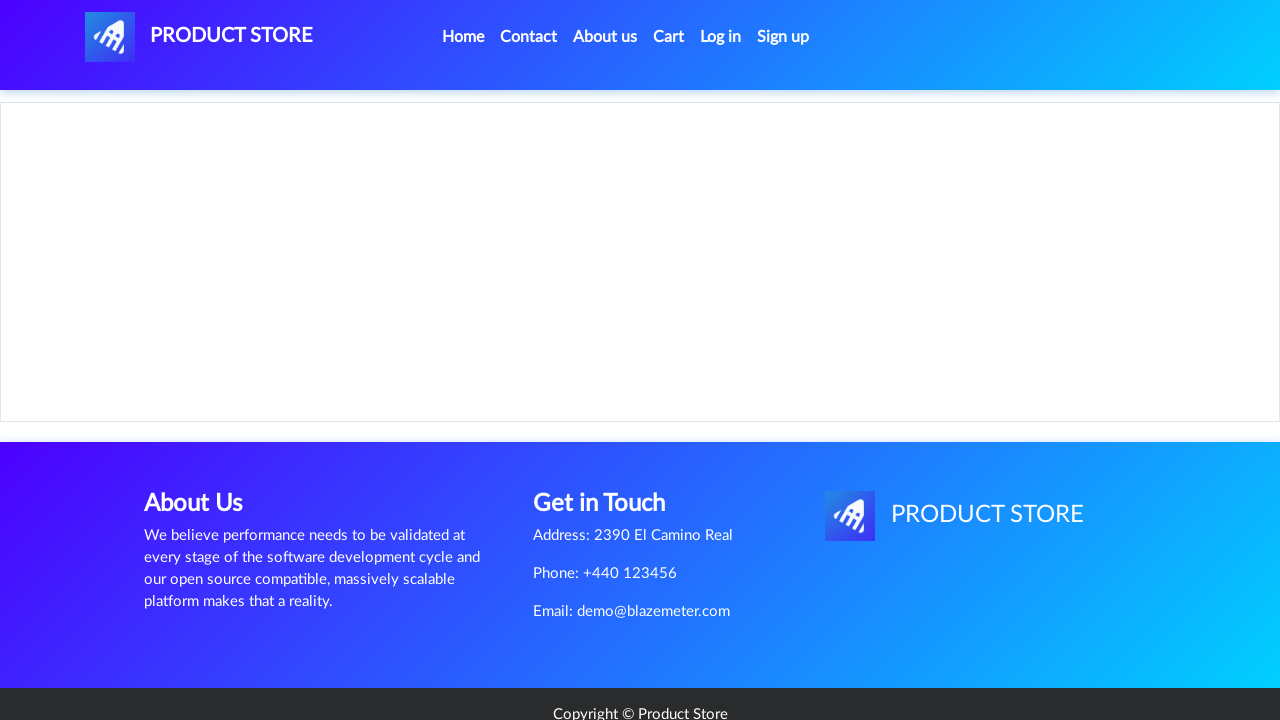

Verified Add to Cart button is displayed on product page
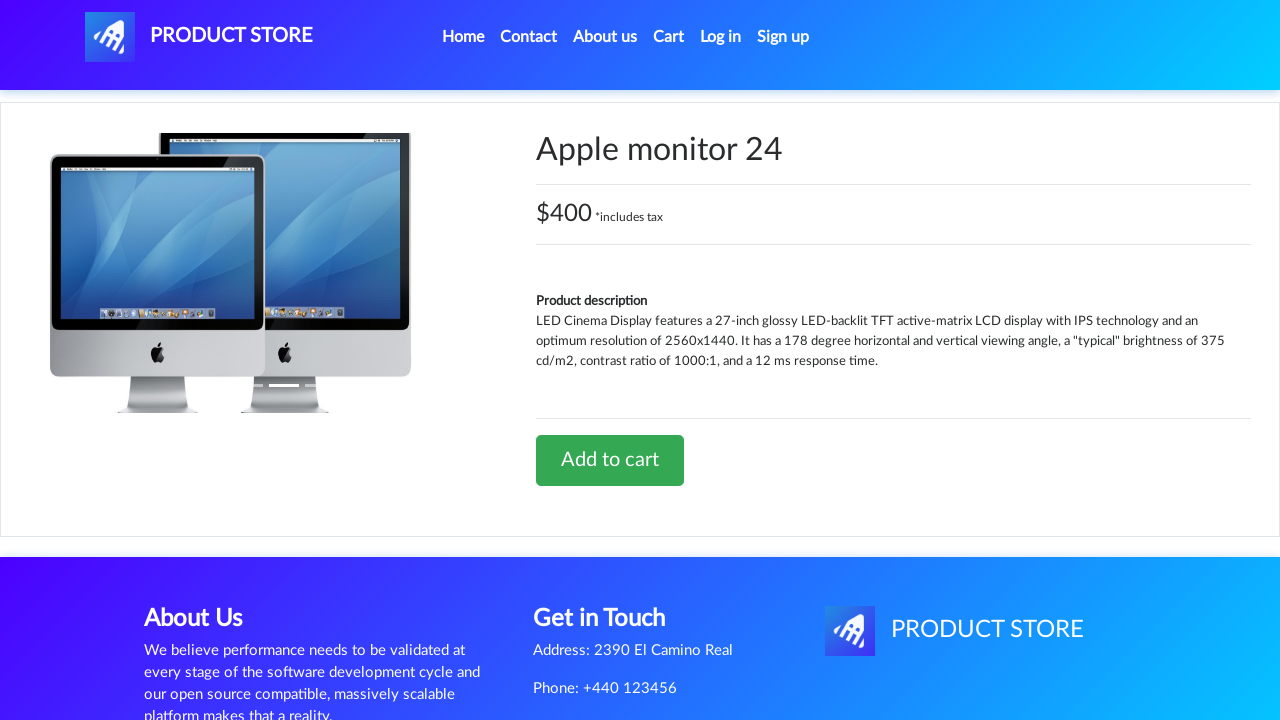

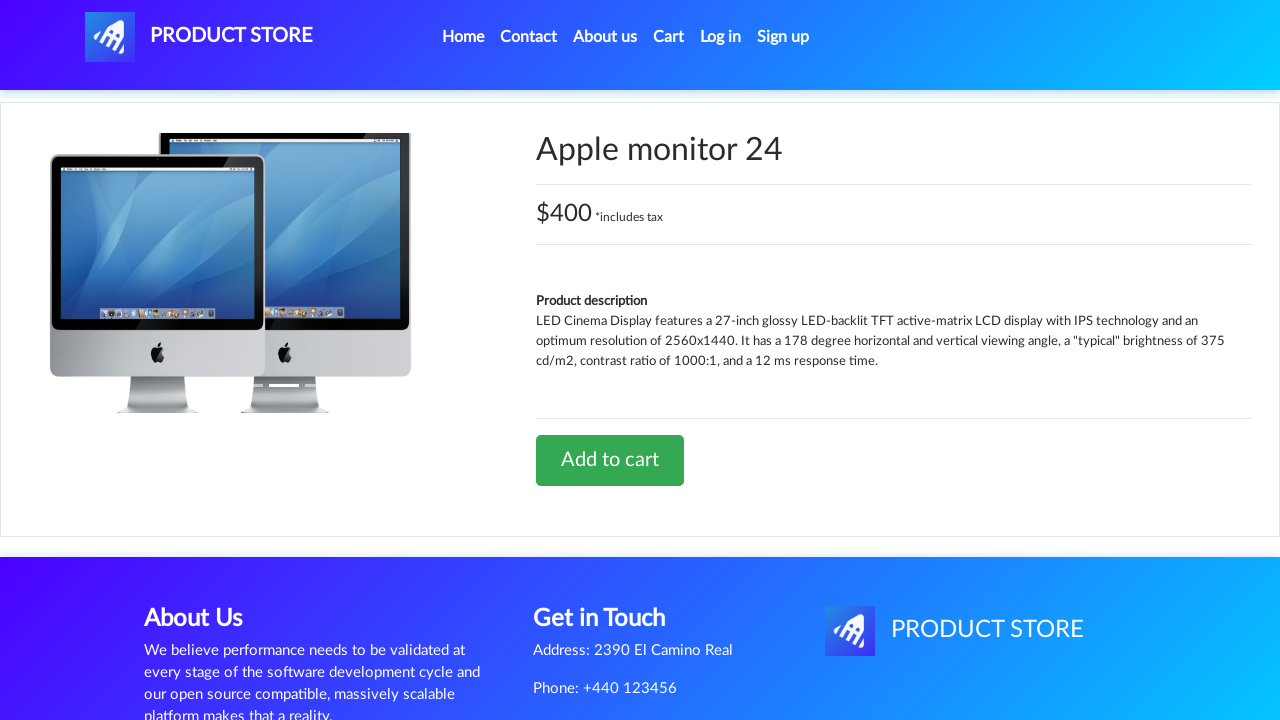